Tests the Add/Remove Elements functionality by navigating to the page, clicking the add button multiple times to create elements, then clicking delete buttons to remove some elements.

Starting URL: http://the-internet.herokuapp.com/

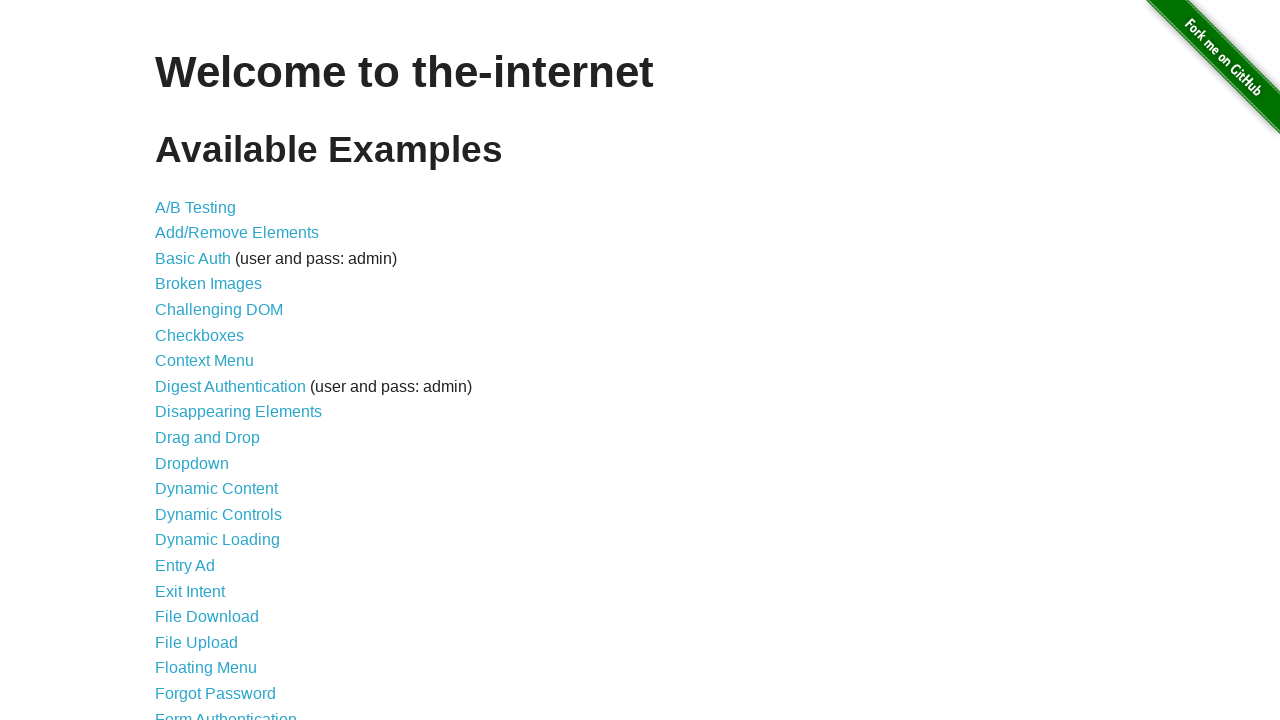

Clicked on Add/Remove Elements link at (237, 233) on text=Add/Remove Elements
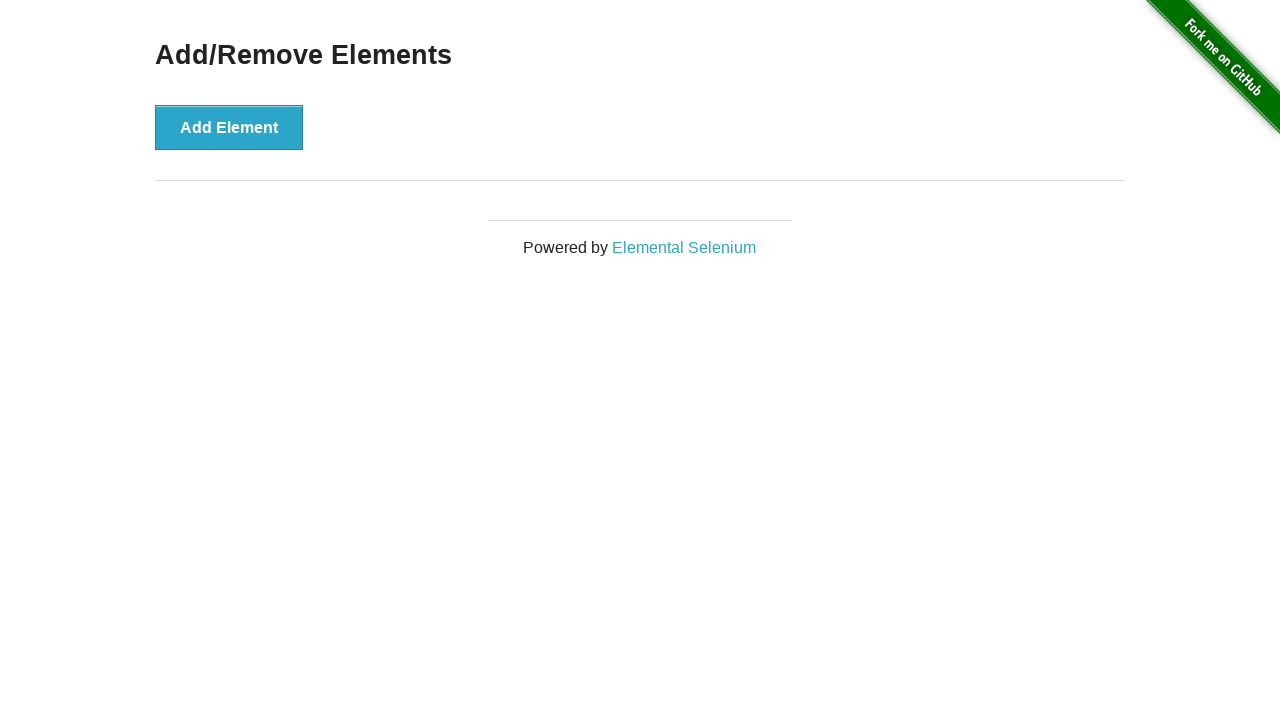

Add Element button loaded
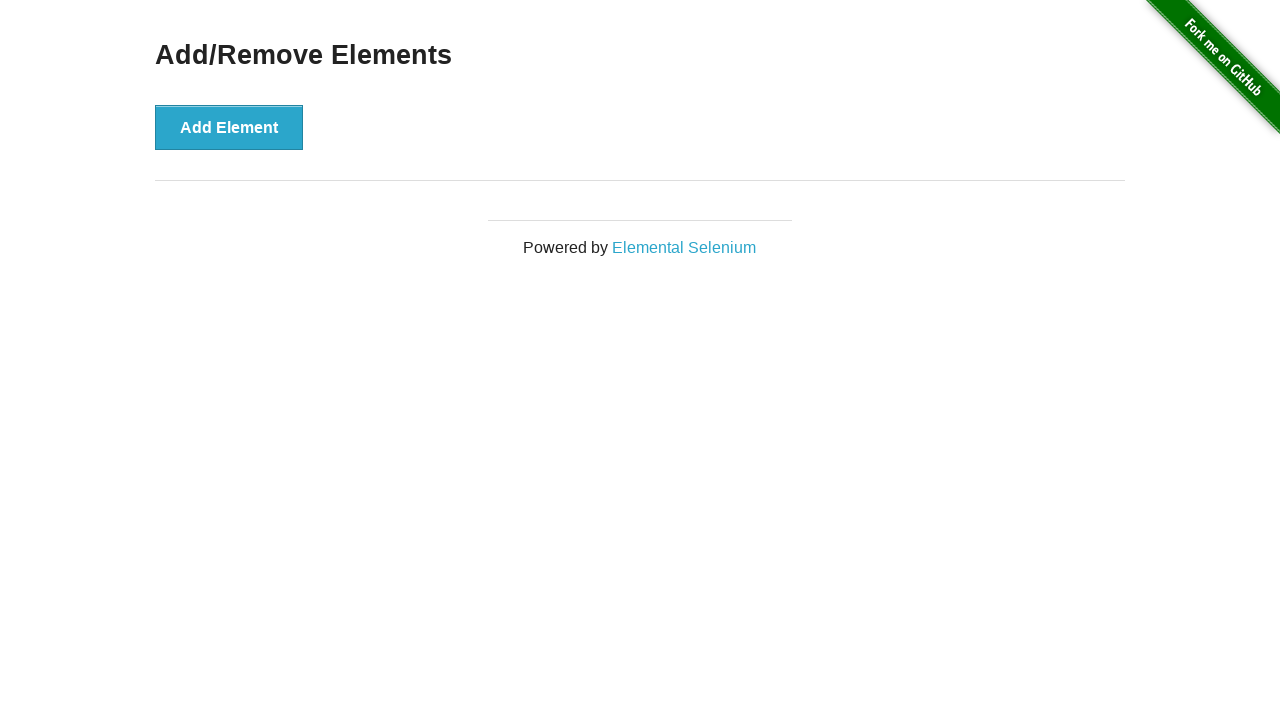

Clicked Add Element button (click 1 of 5) at (229, 127) on xpath=//button[text()='Add Element']
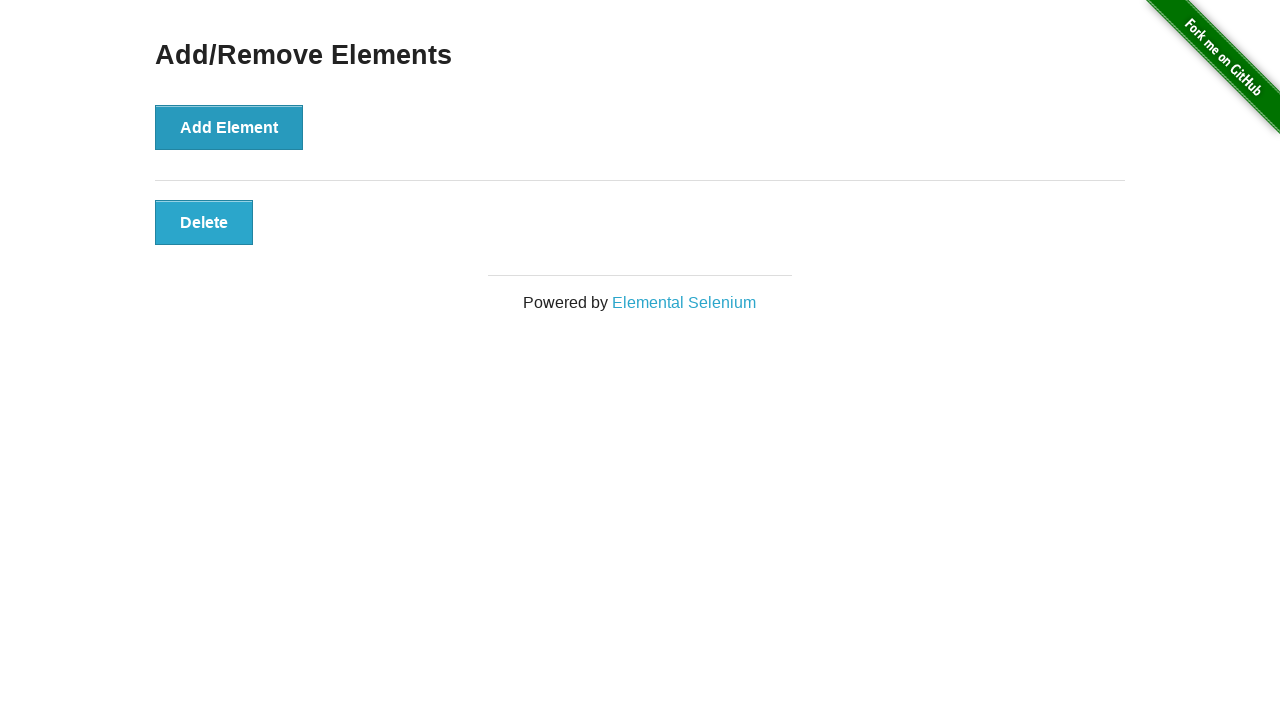

Clicked Add Element button (click 2 of 5) at (229, 127) on xpath=//button[text()='Add Element']
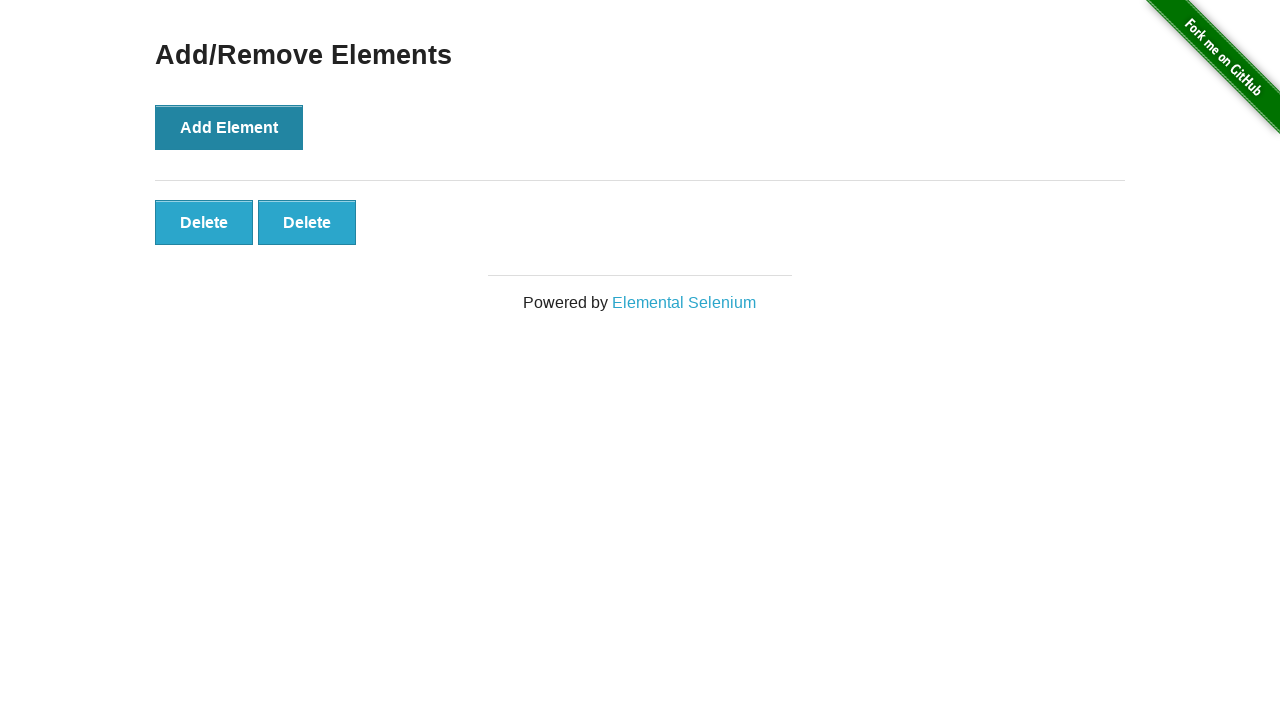

Clicked Add Element button (click 3 of 5) at (229, 127) on xpath=//button[text()='Add Element']
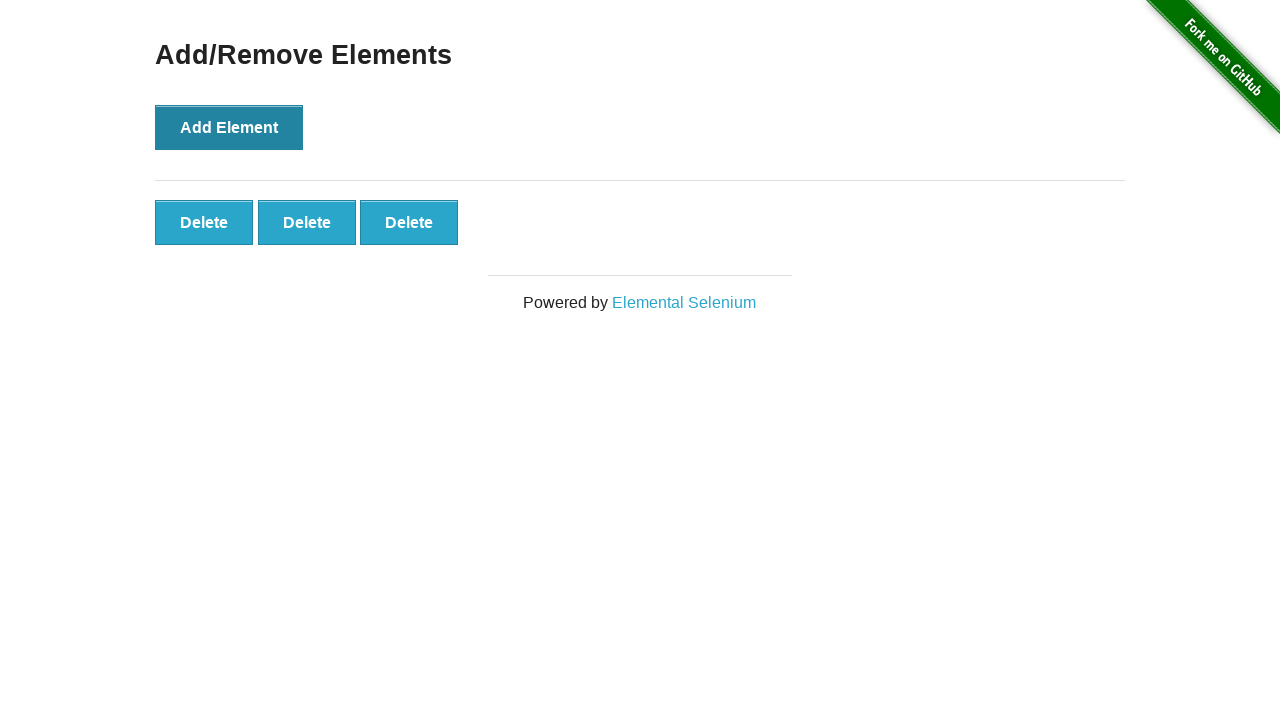

Clicked Add Element button (click 4 of 5) at (229, 127) on xpath=//button[text()='Add Element']
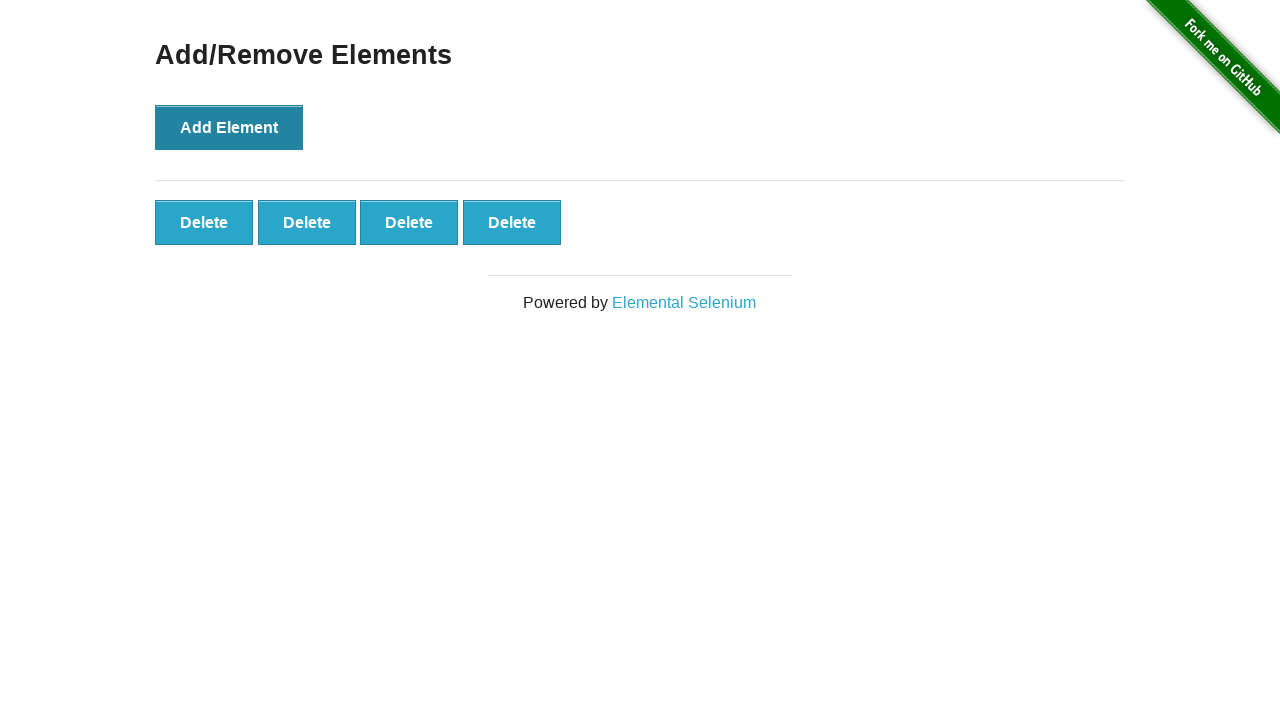

Clicked Add Element button (click 5 of 5) at (229, 127) on xpath=//button[text()='Add Element']
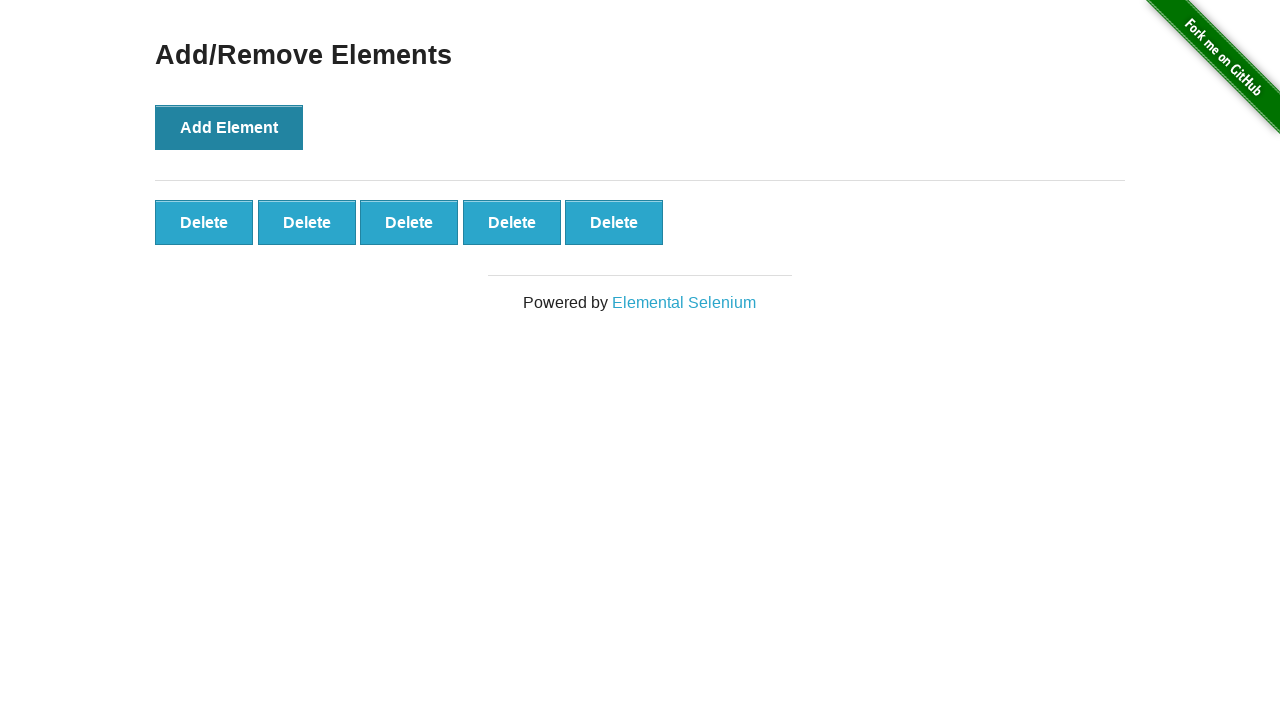

All 5 elements have been added
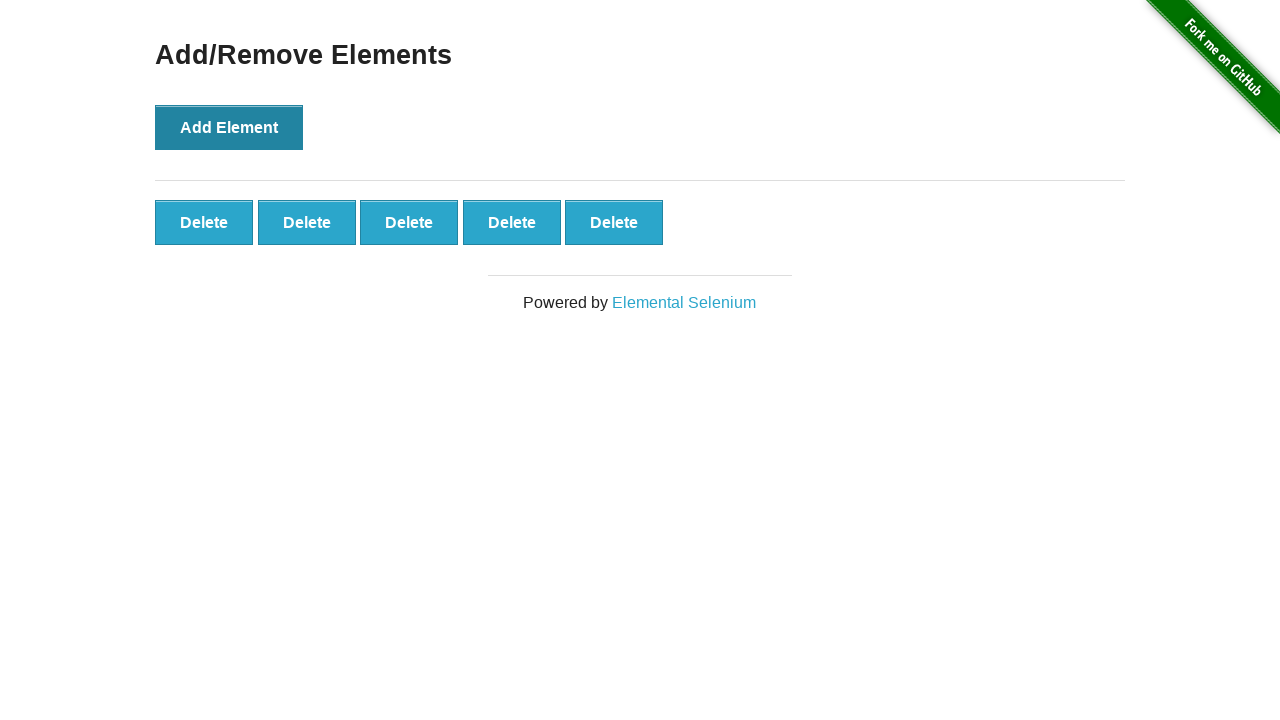

Clicked delete button (deletion 1 of 3) at (204, 222) on #elements button >> nth=0
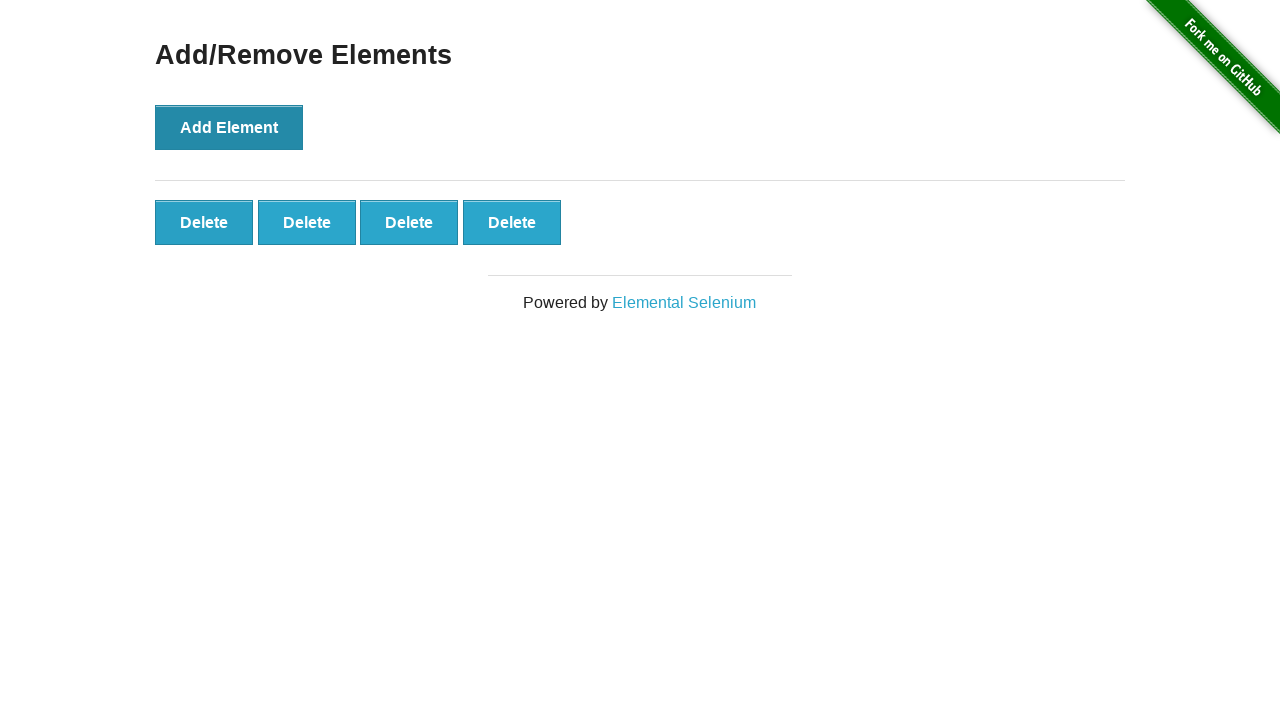

Clicked delete button (deletion 2 of 3) at (204, 222) on #elements button >> nth=0
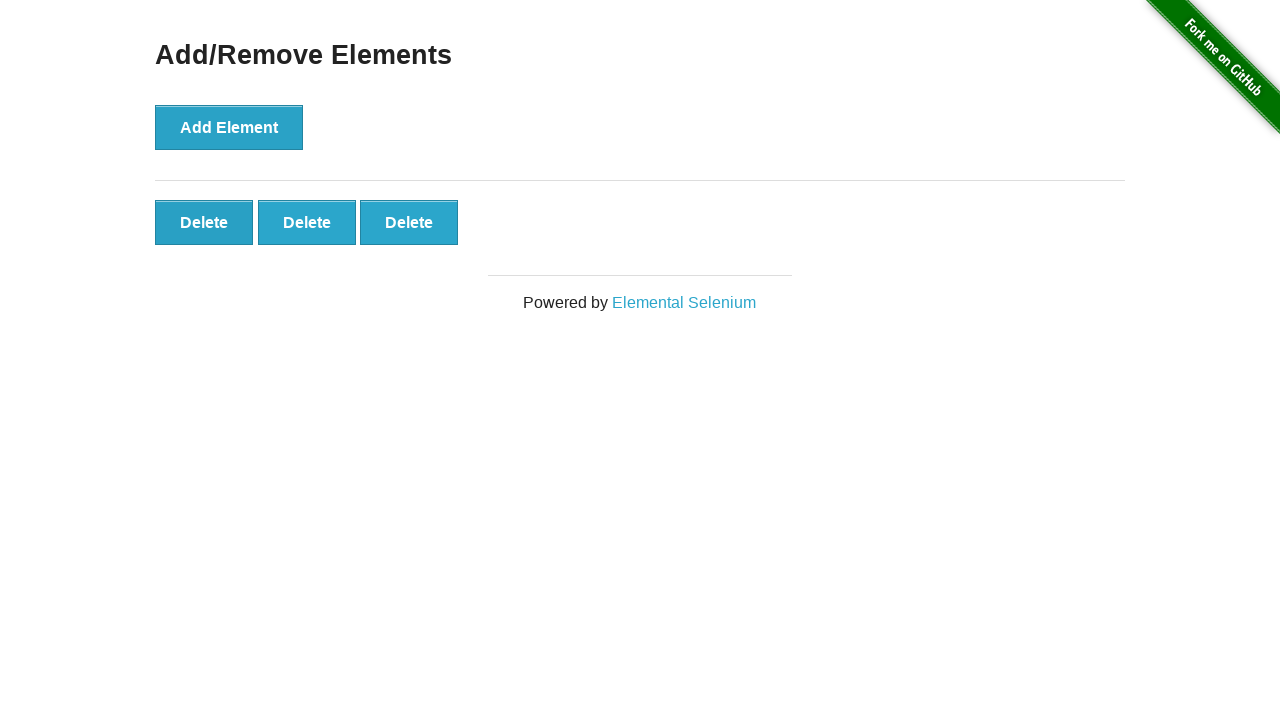

Clicked delete button (deletion 3 of 3) at (204, 222) on #elements button >> nth=0
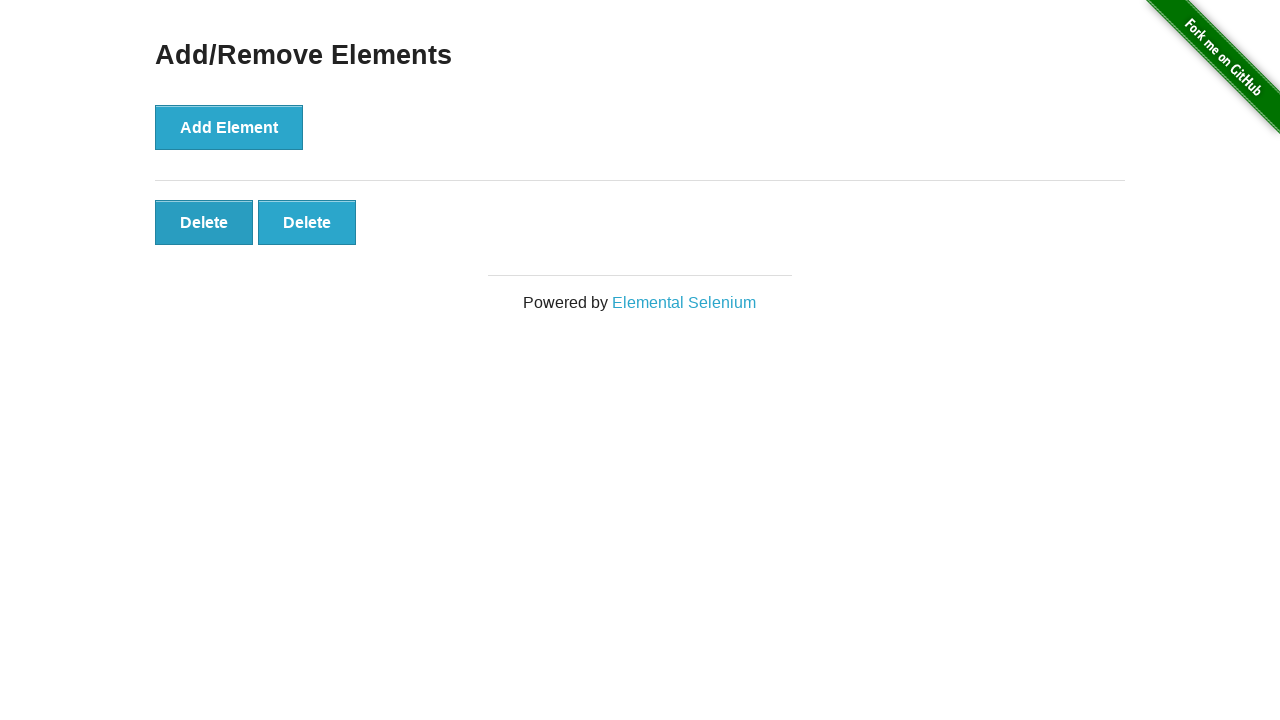

Waited for final state to settle
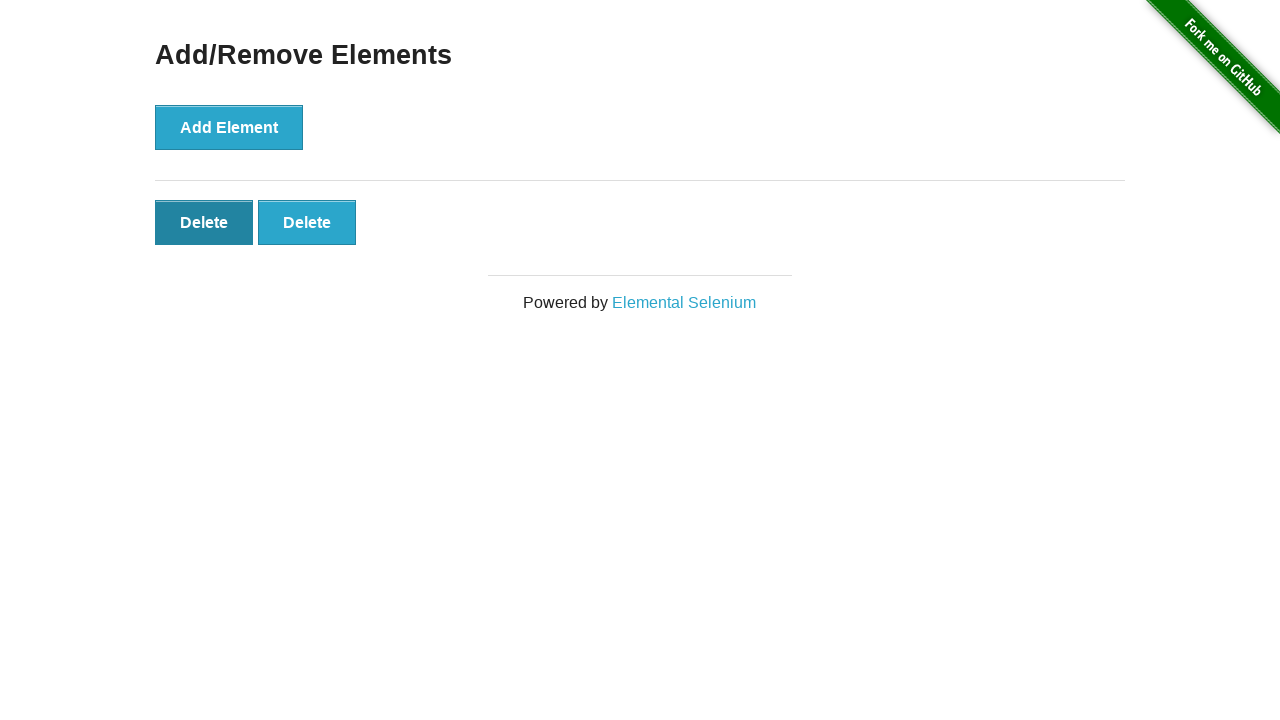

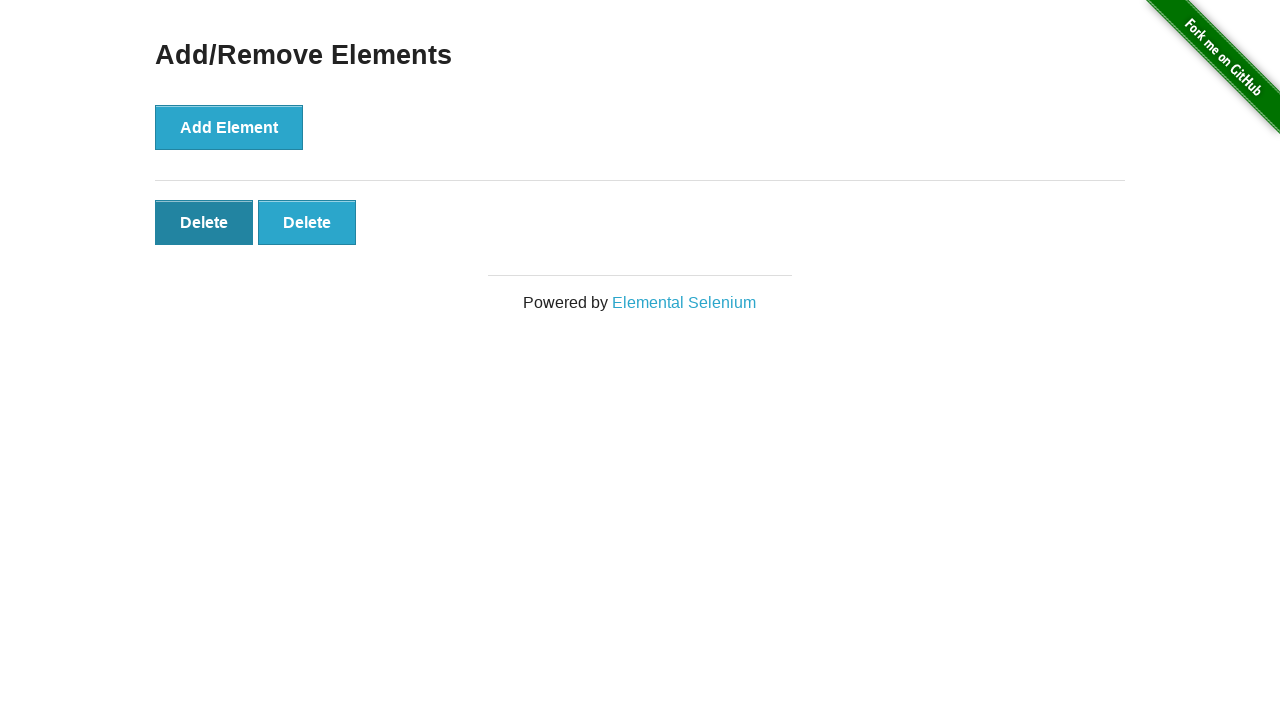